Tests table sorting functionality by clicking the "Due" column header and verifying the column values are sorted in ascending order

Starting URL: http://the-internet.herokuapp.com/tables

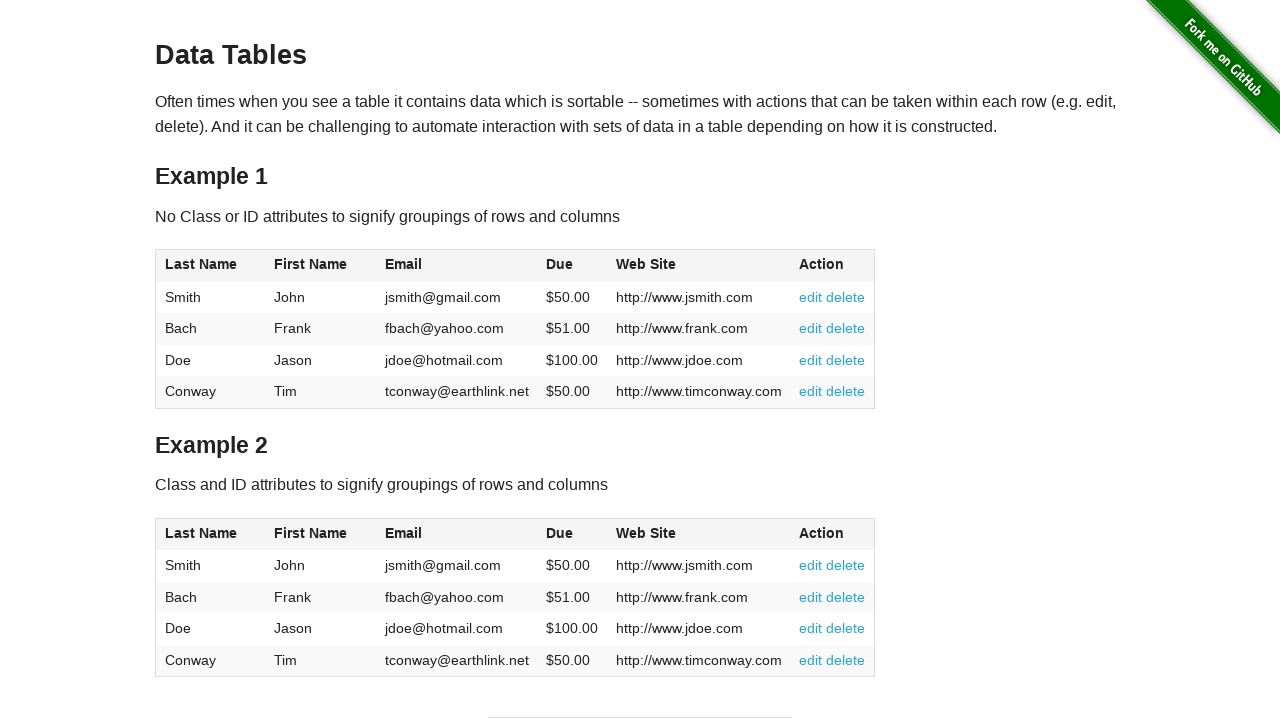

Clicked the Due column header to sort ascending at (572, 266) on #table1 thead tr th:nth-of-type(4)
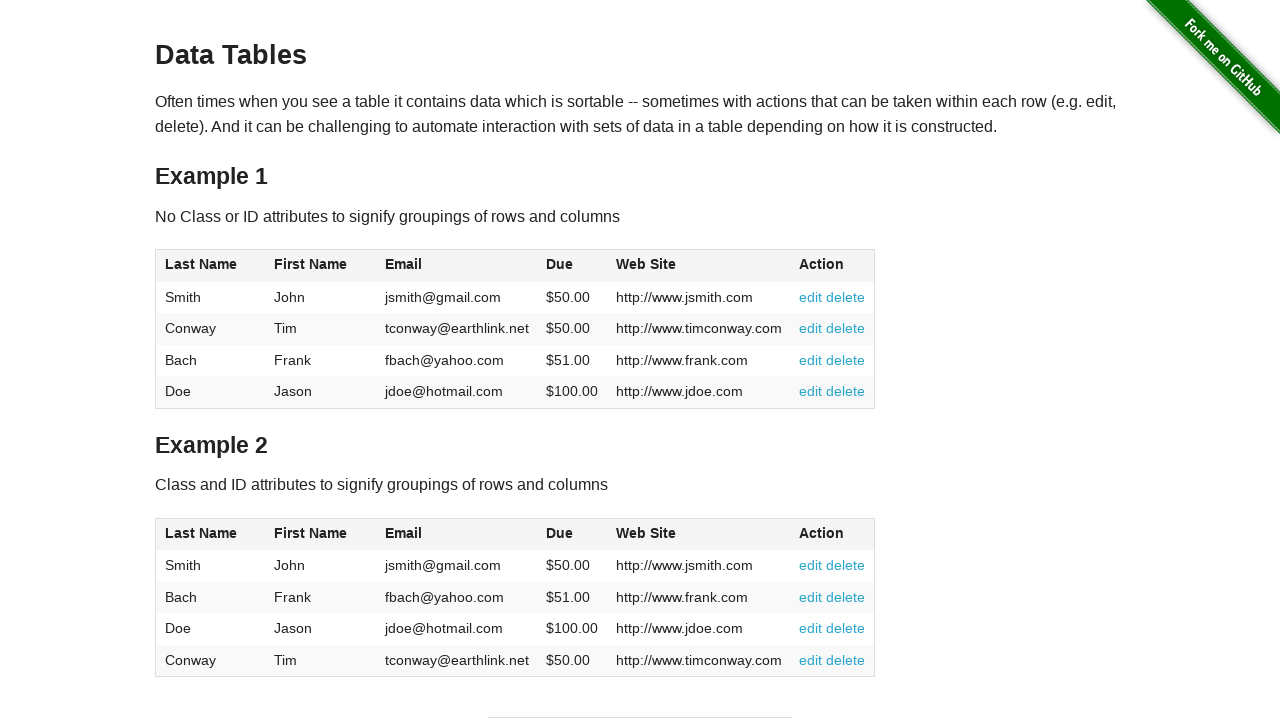

Due column values loaded in table
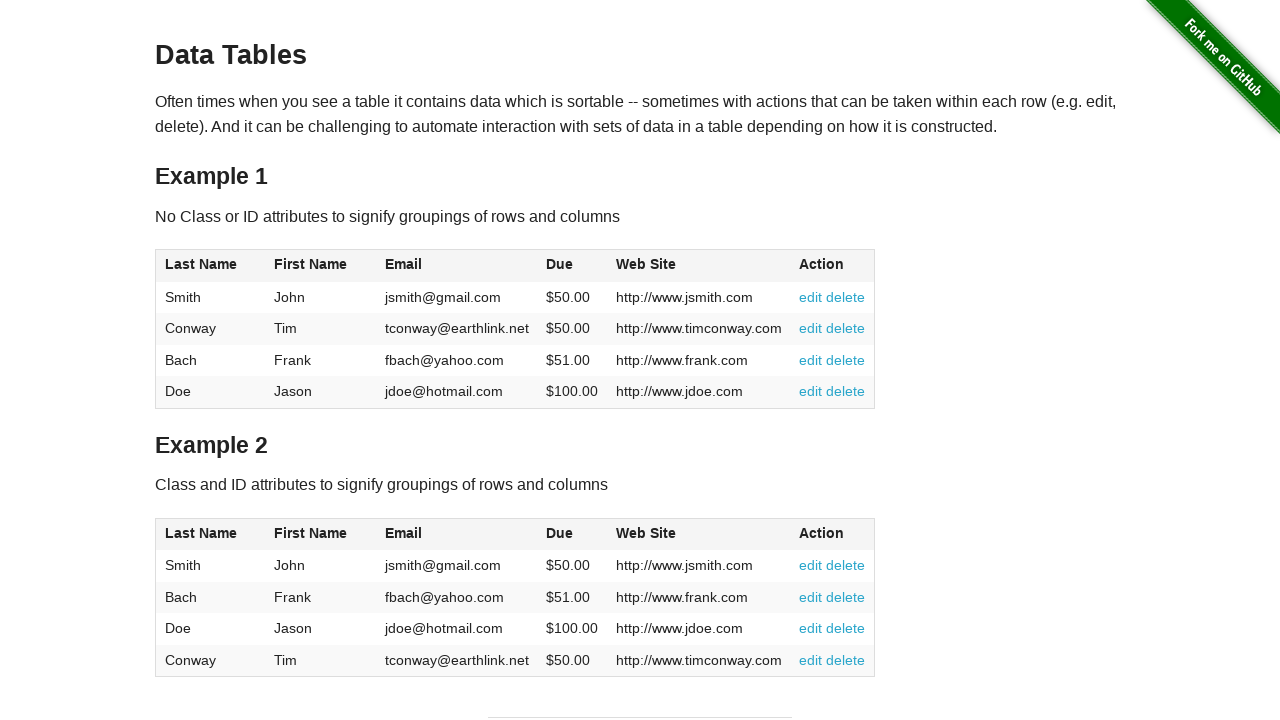

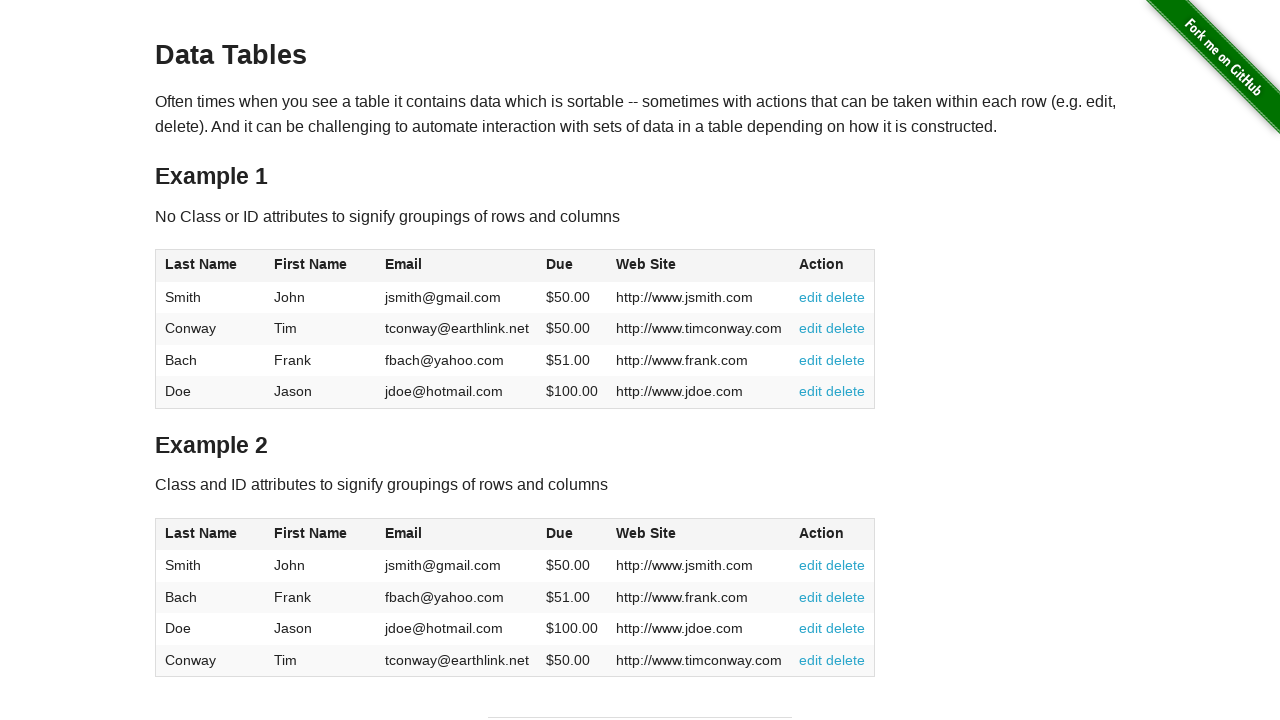